Tests that the todo counter displays the current number of items correctly

Starting URL: https://demo.playwright.dev/todomvc

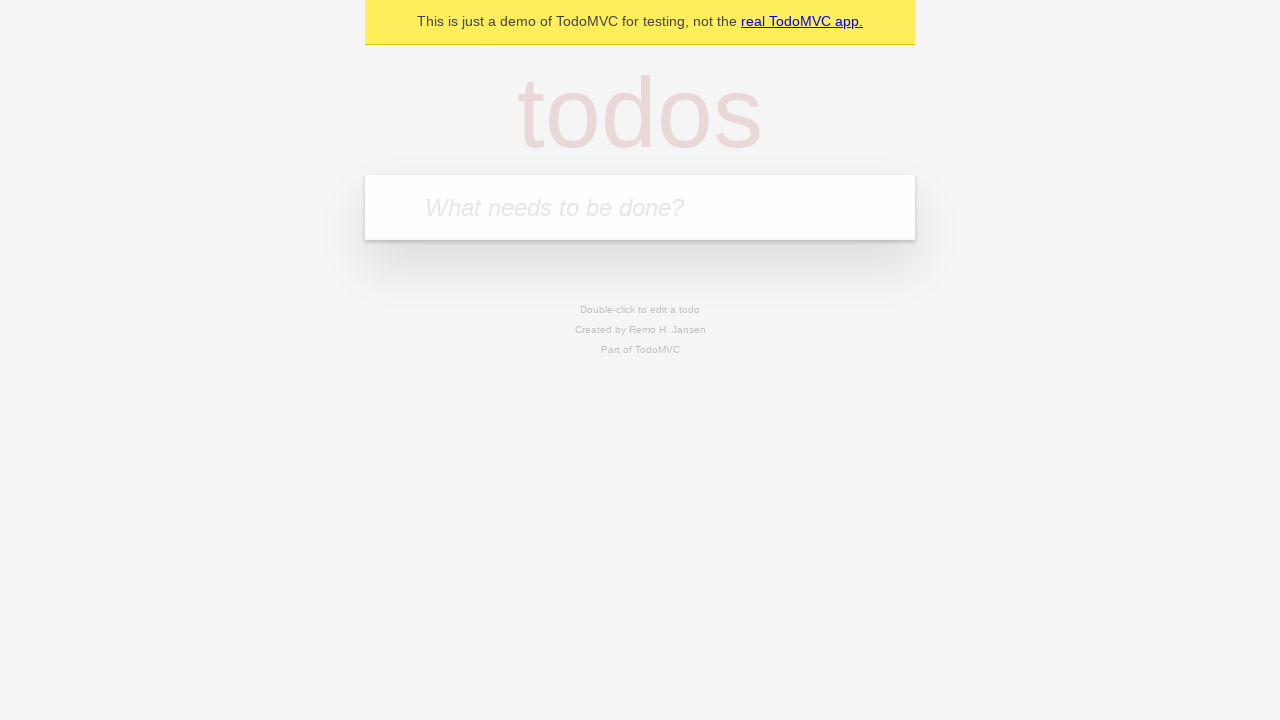

Located the todo input field
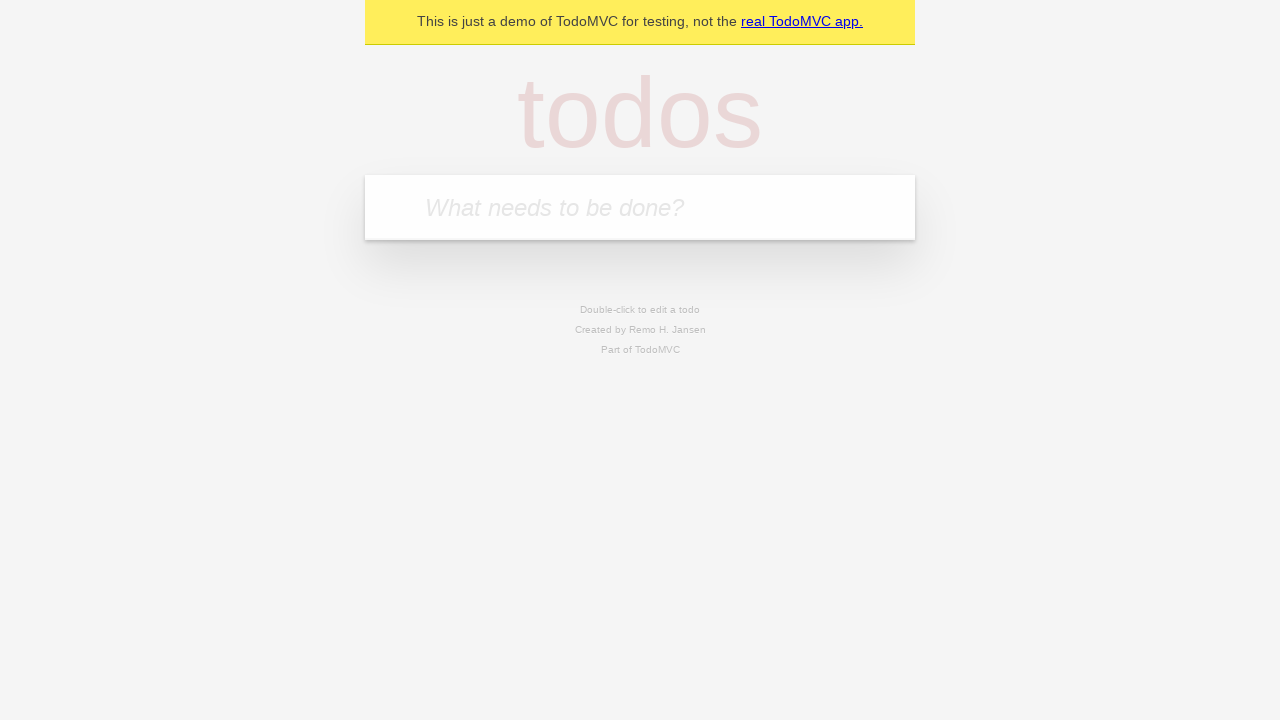

Filled first todo with 'buy some cheese' on internal:attr=[placeholder="What needs to be done?"i]
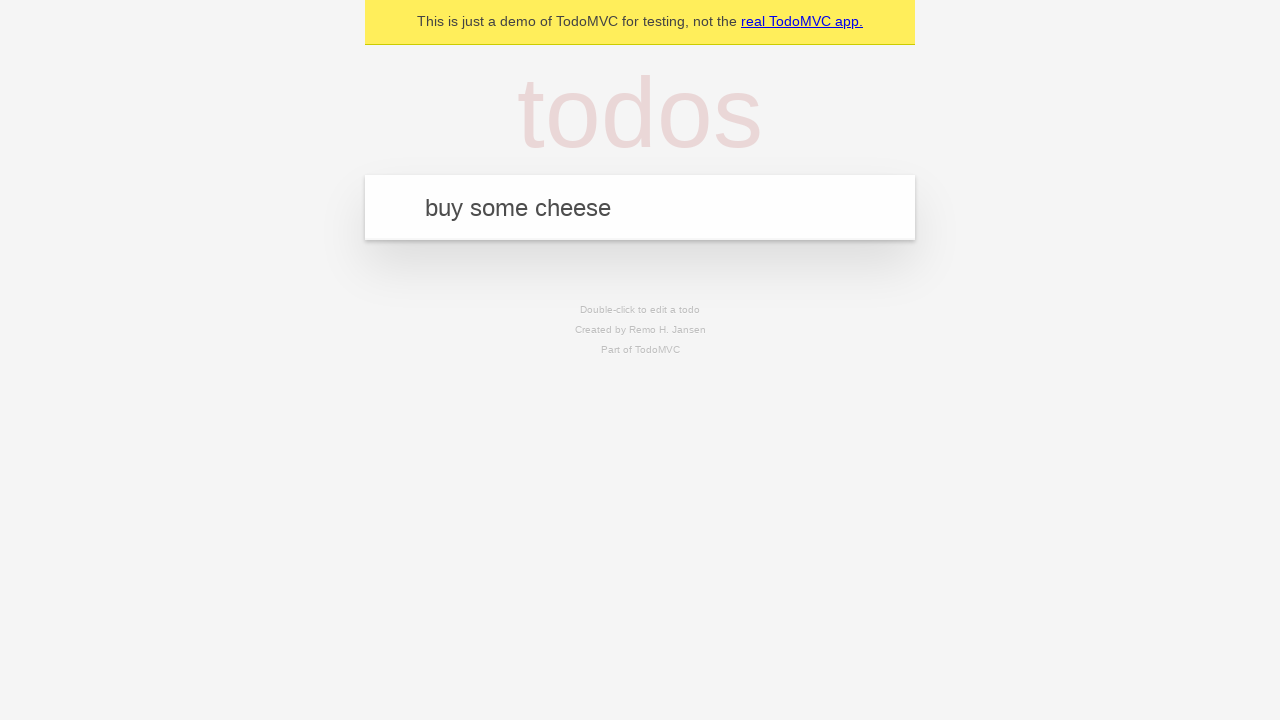

Pressed Enter to create first todo item on internal:attr=[placeholder="What needs to be done?"i]
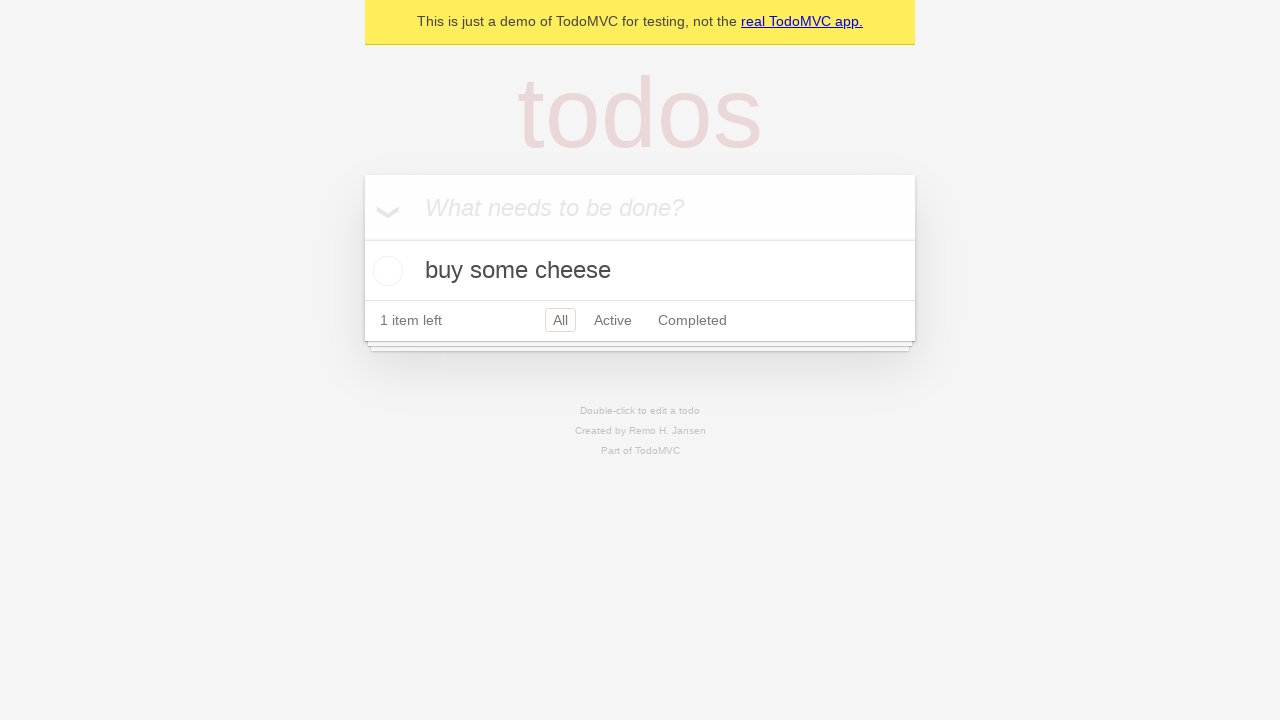

Todo counter element appeared after first item created
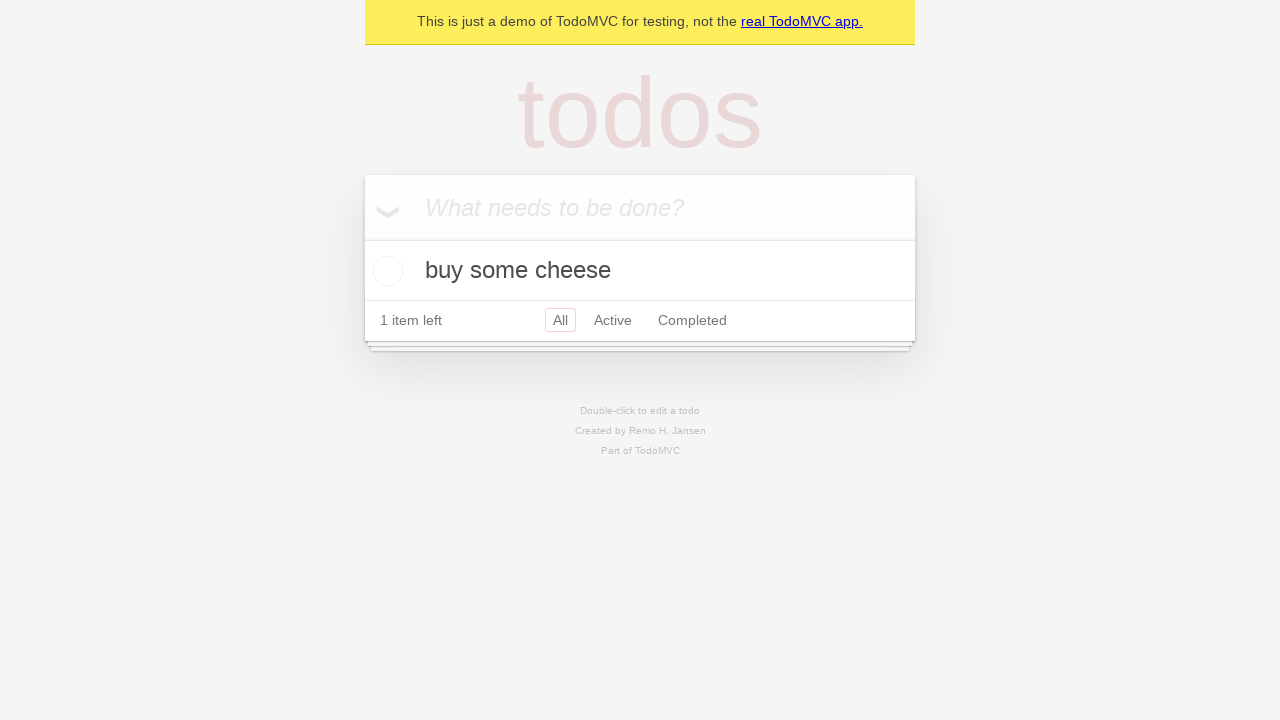

Filled second todo with 'feed the cat' on internal:attr=[placeholder="What needs to be done?"i]
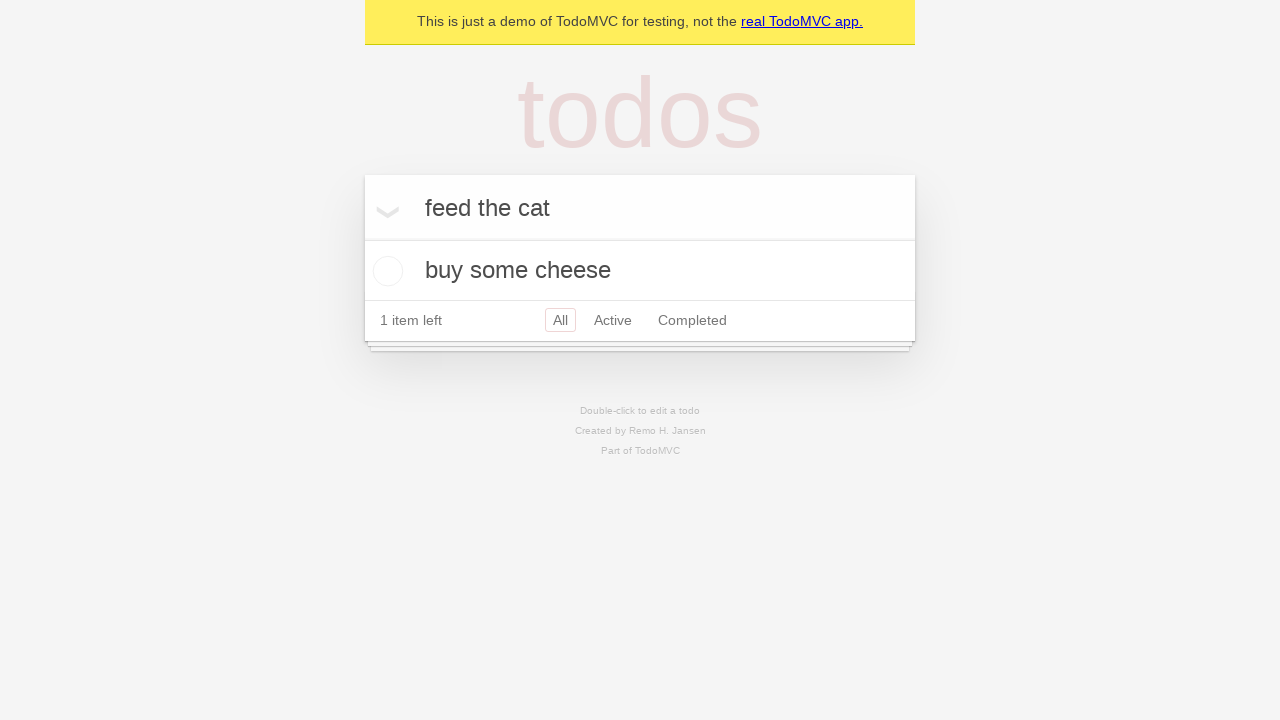

Pressed Enter to create second todo item on internal:attr=[placeholder="What needs to be done?"i]
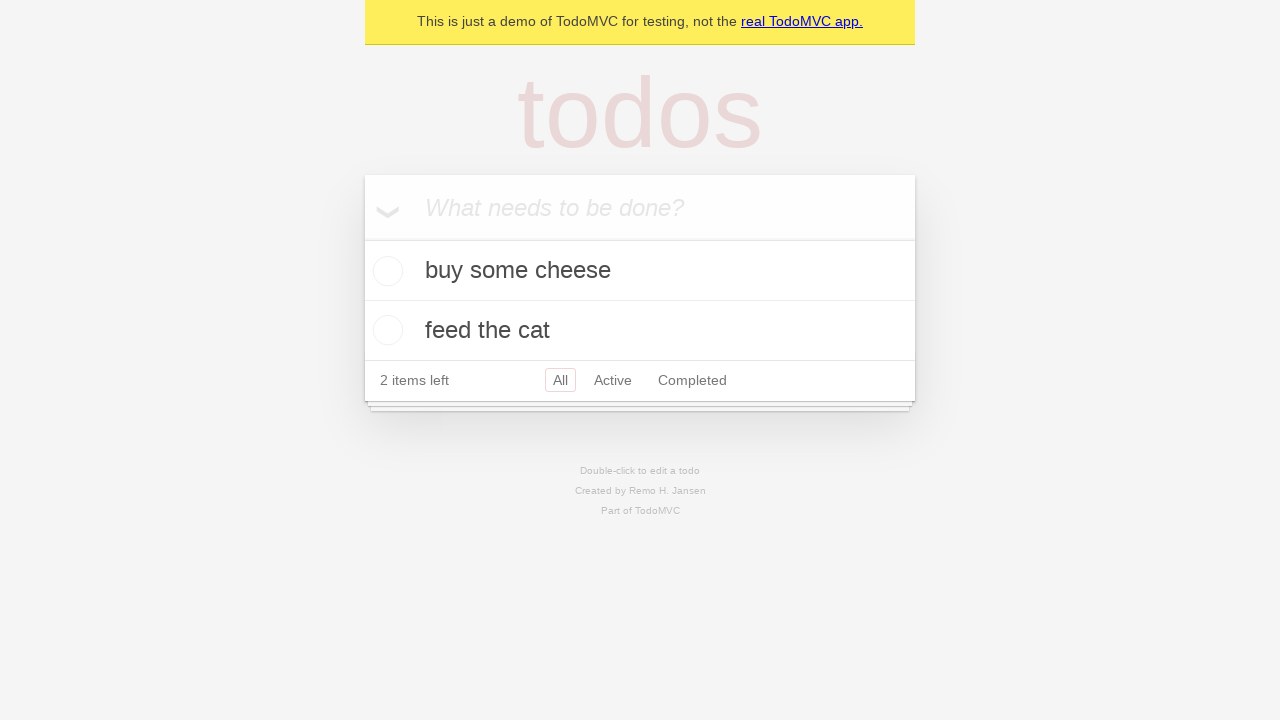

Todo counter updated to reflect 2 items
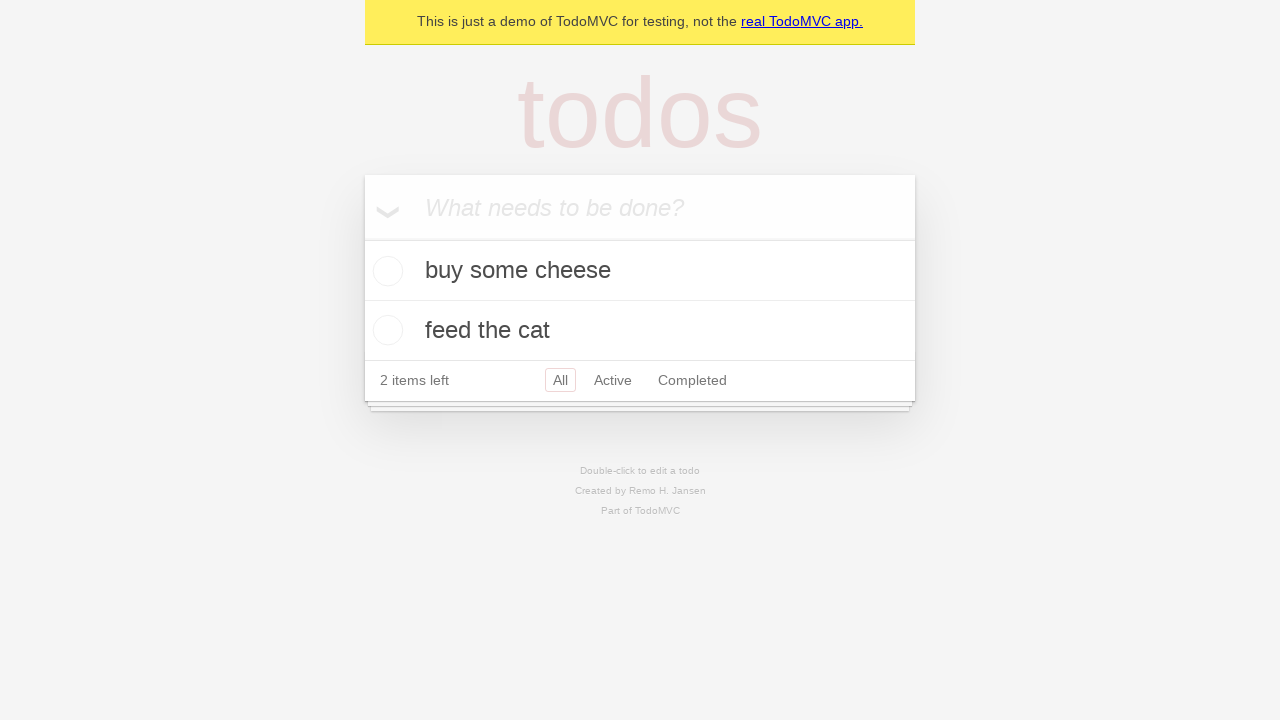

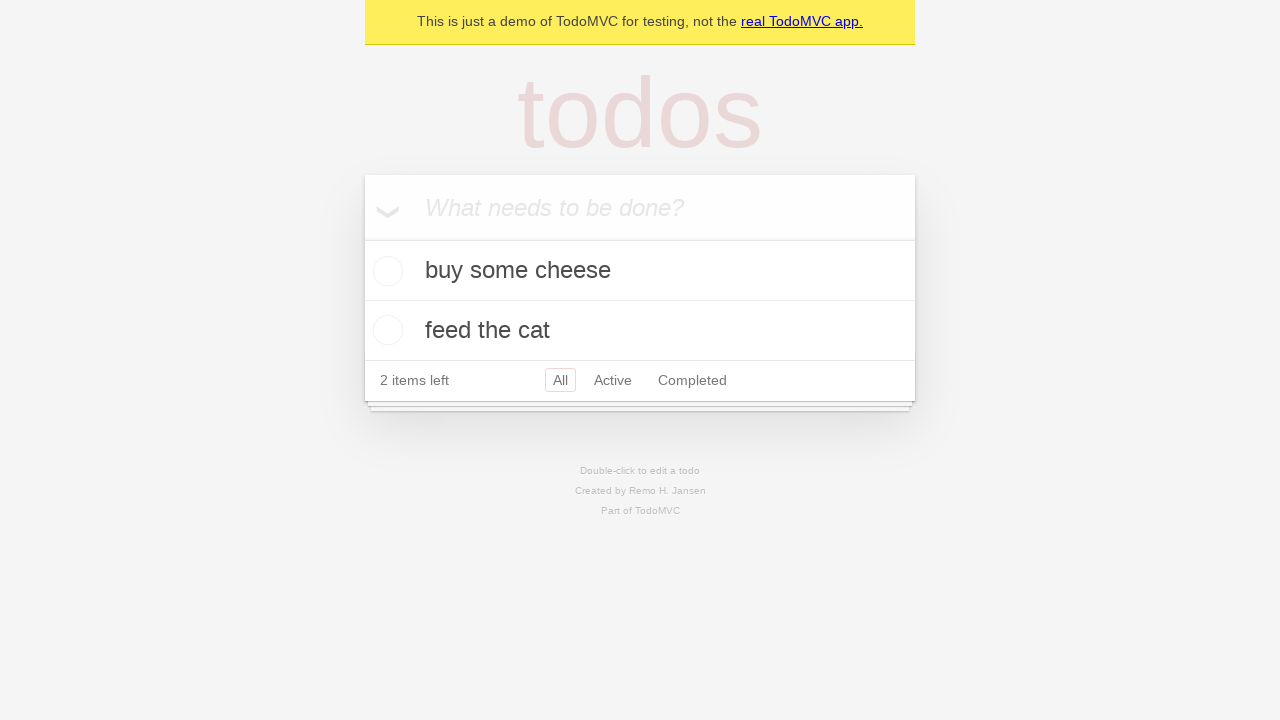